Tests drag and drop functionality by dragging an image element and dropping it into a target box element

Starting URL: https://formy-project.herokuapp.com/dragdrop

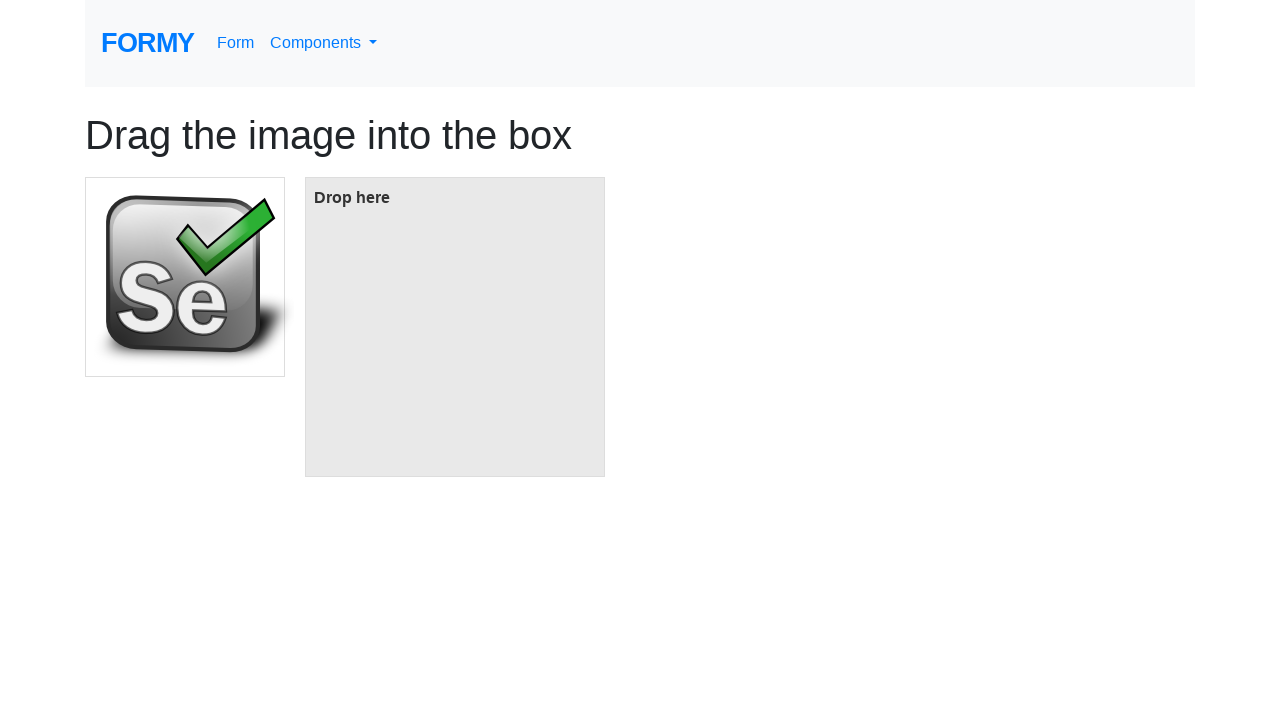

Waited for draggable image element to be visible
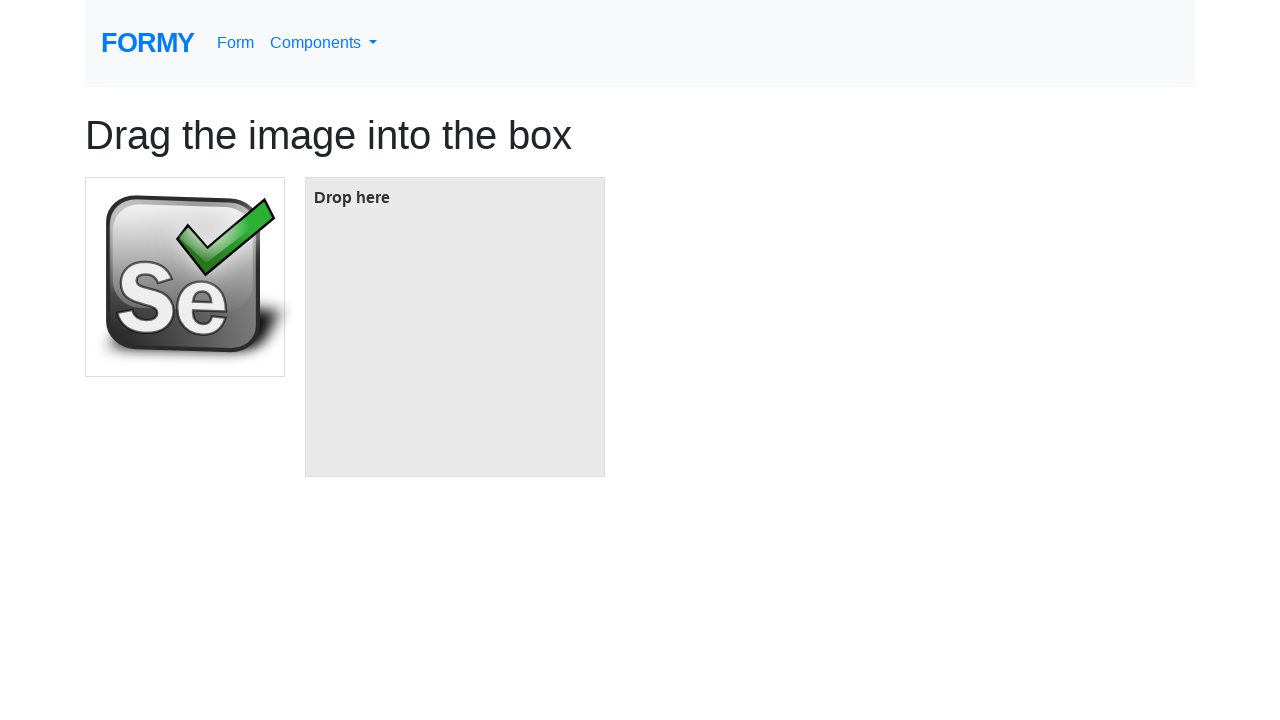

Waited for target box element to be visible
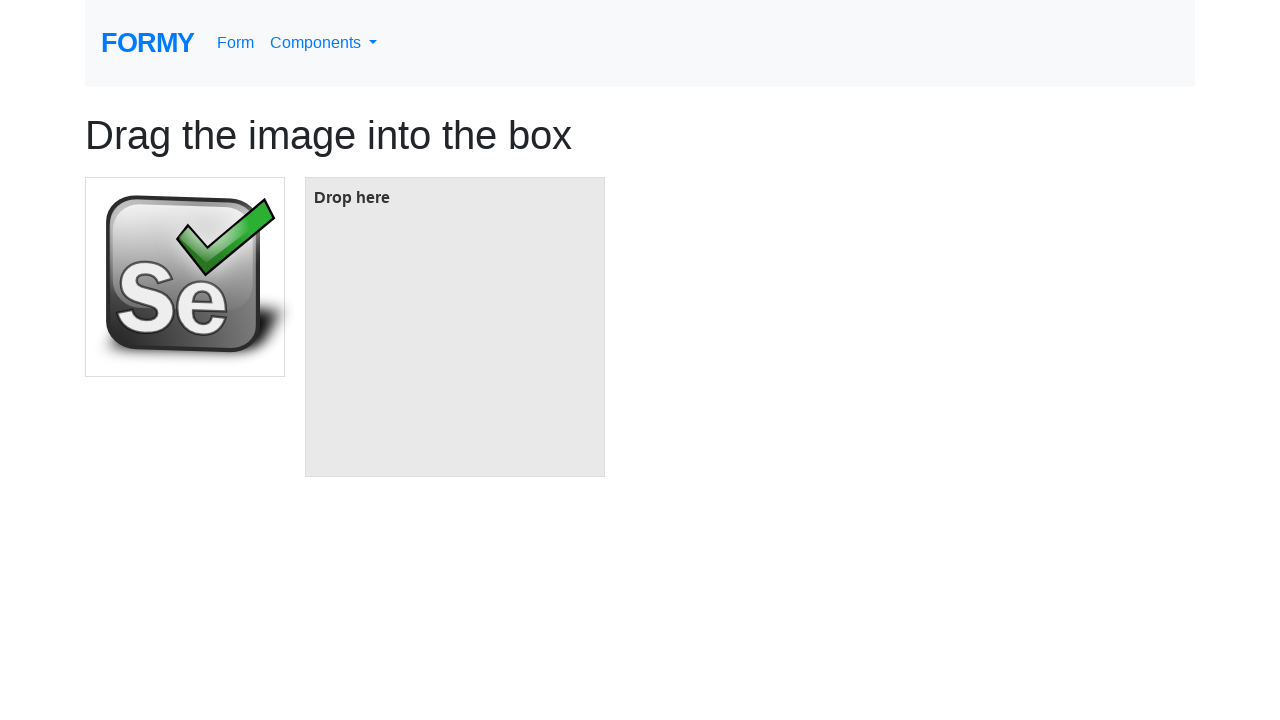

Located draggable image element
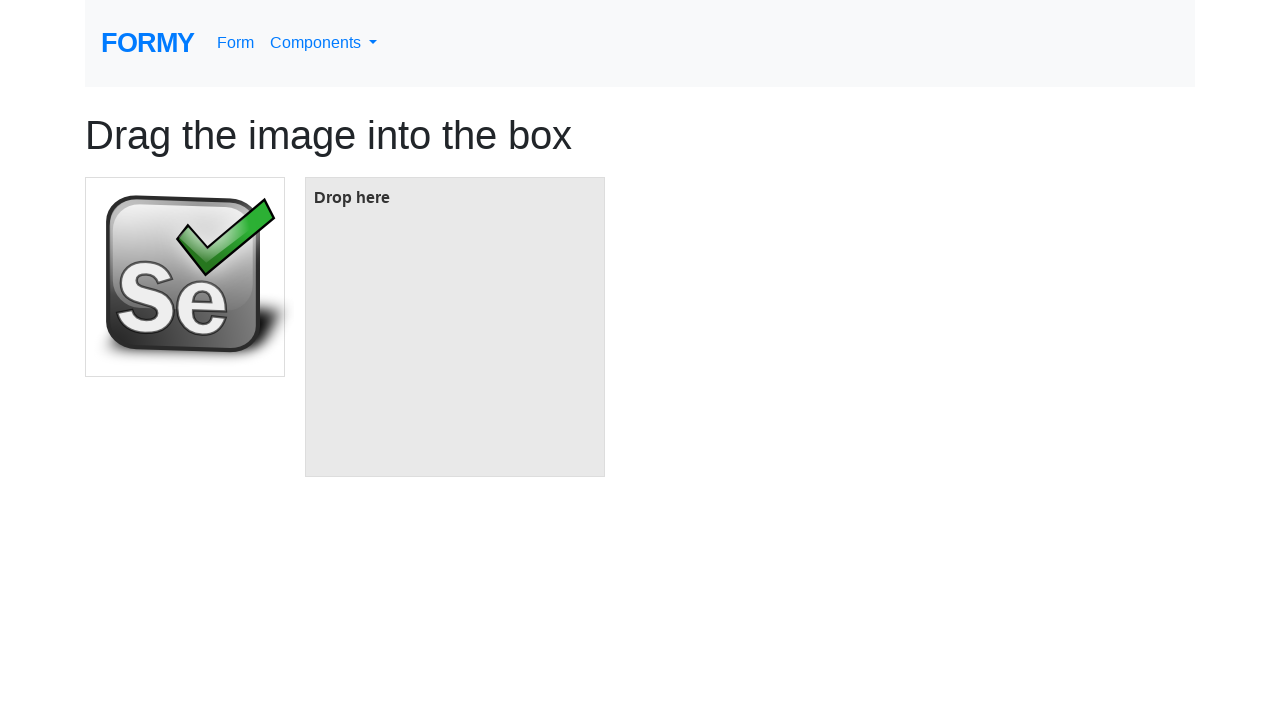

Located target box element
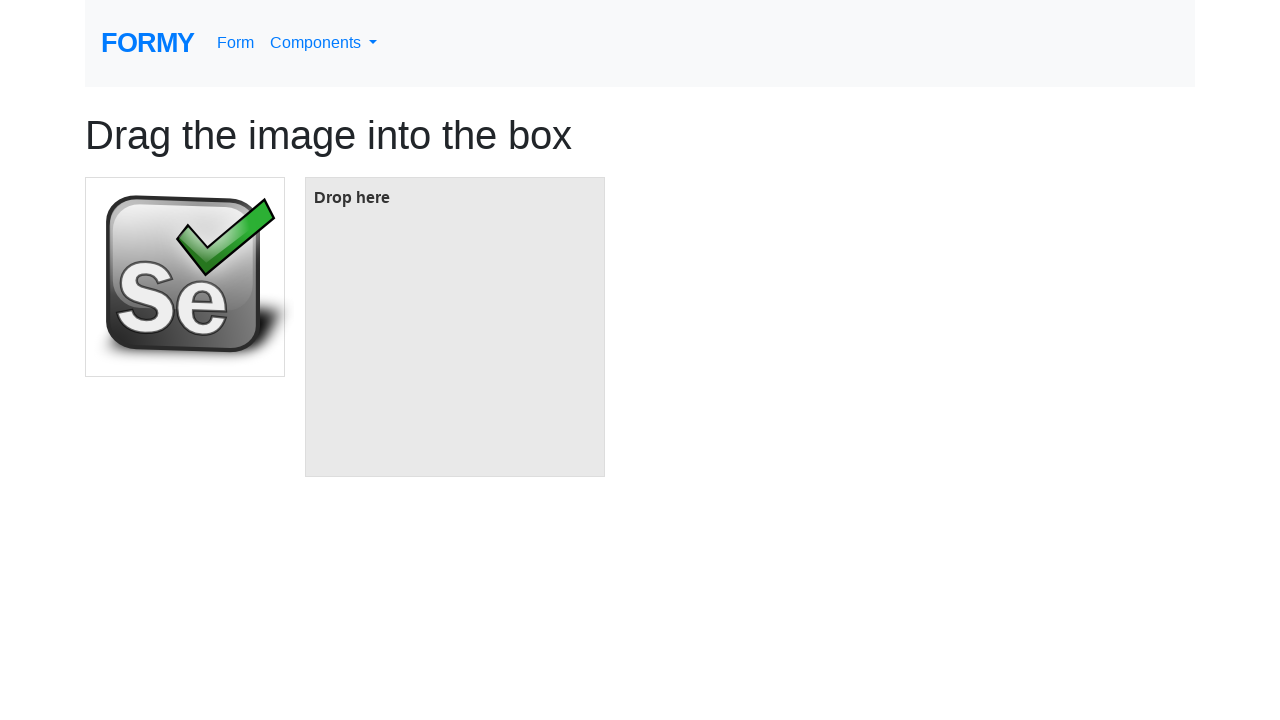

Dragged image element and dropped it into target box at (455, 327)
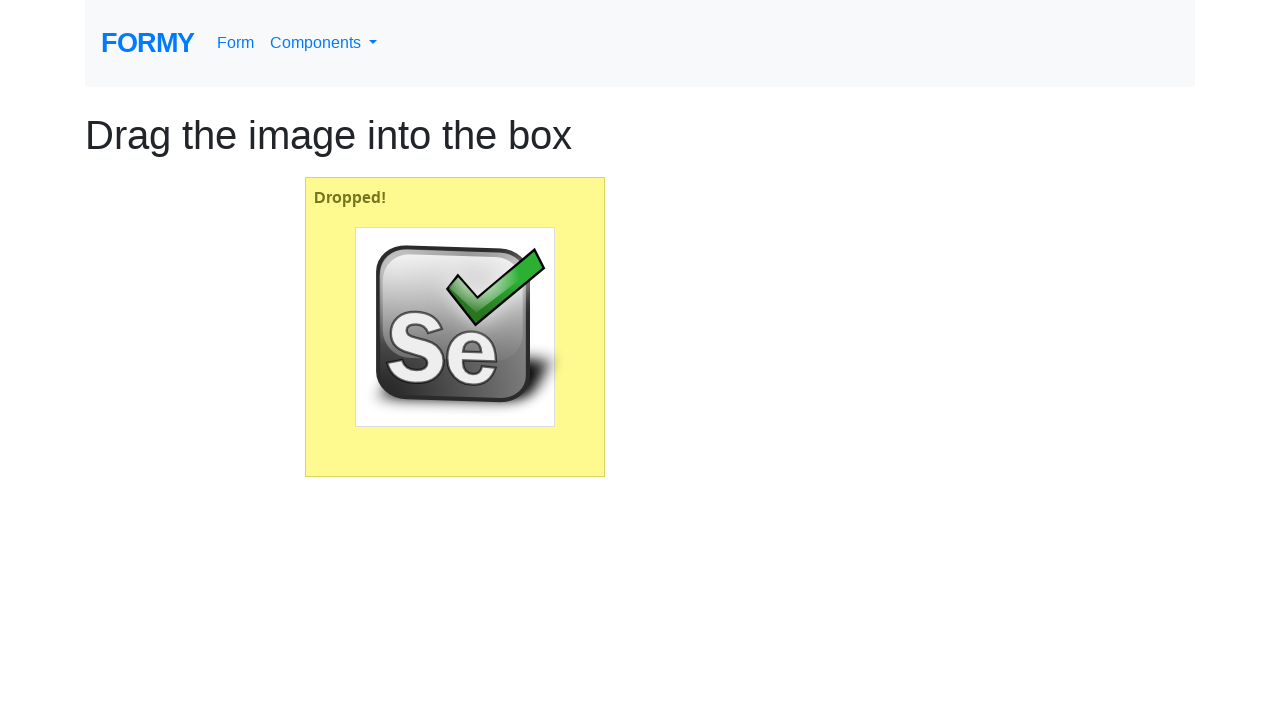

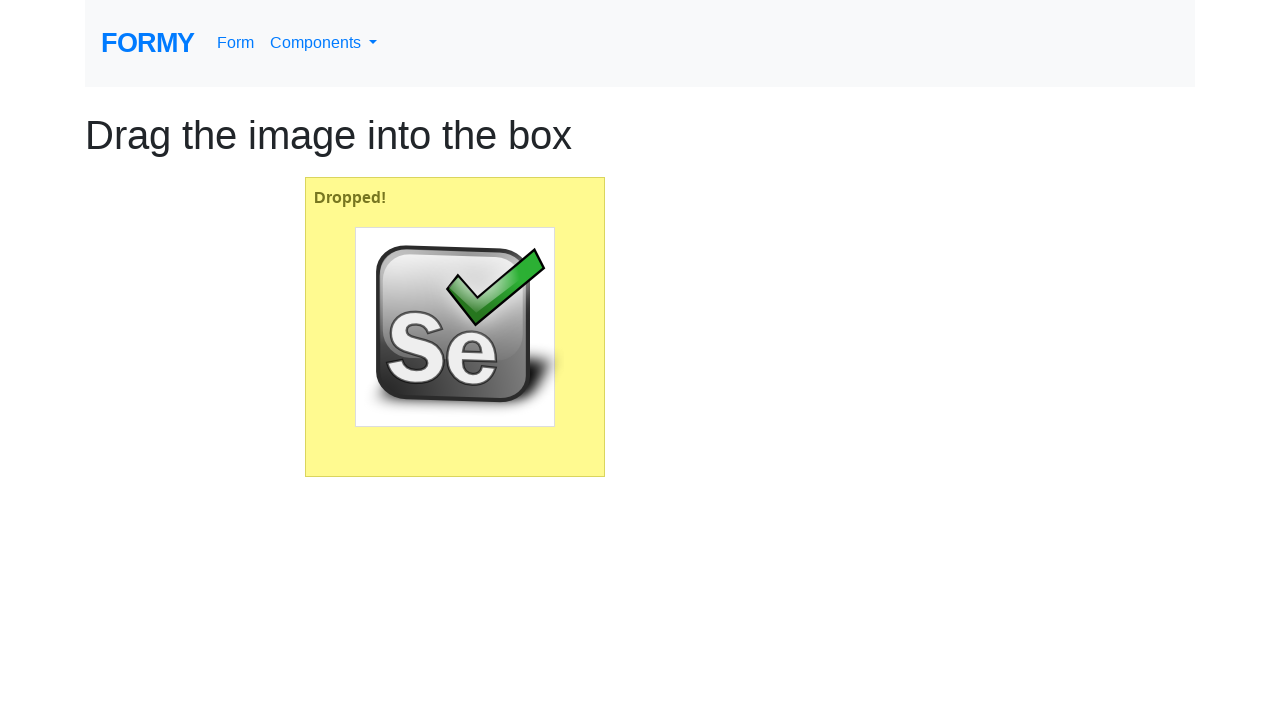